Tests the table row addition feature by repeatedly clicking the add button, filling in employee details (name, department, phone), and confirming the addition 5 times

Starting URL: https://www.tutorialrepublic.com/snippets/bootstrap/table-with-add-and-delete-row-feature.php

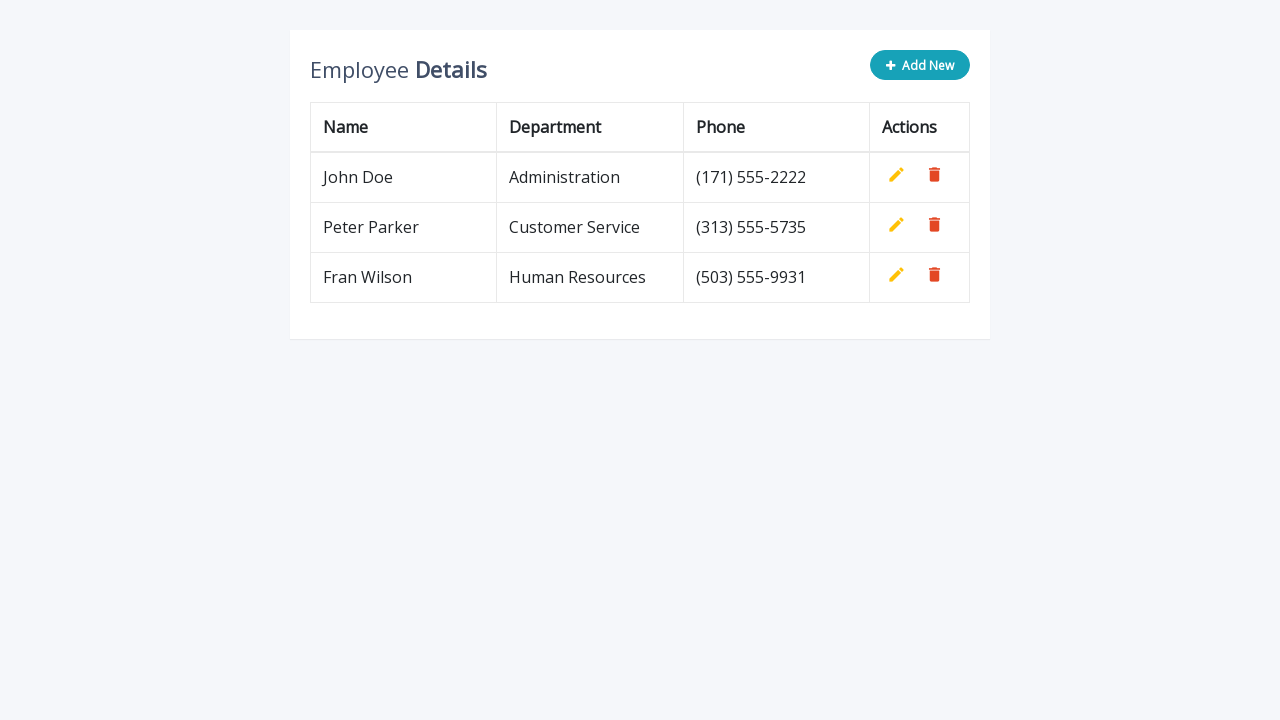

Navigated to table with add and delete row feature page
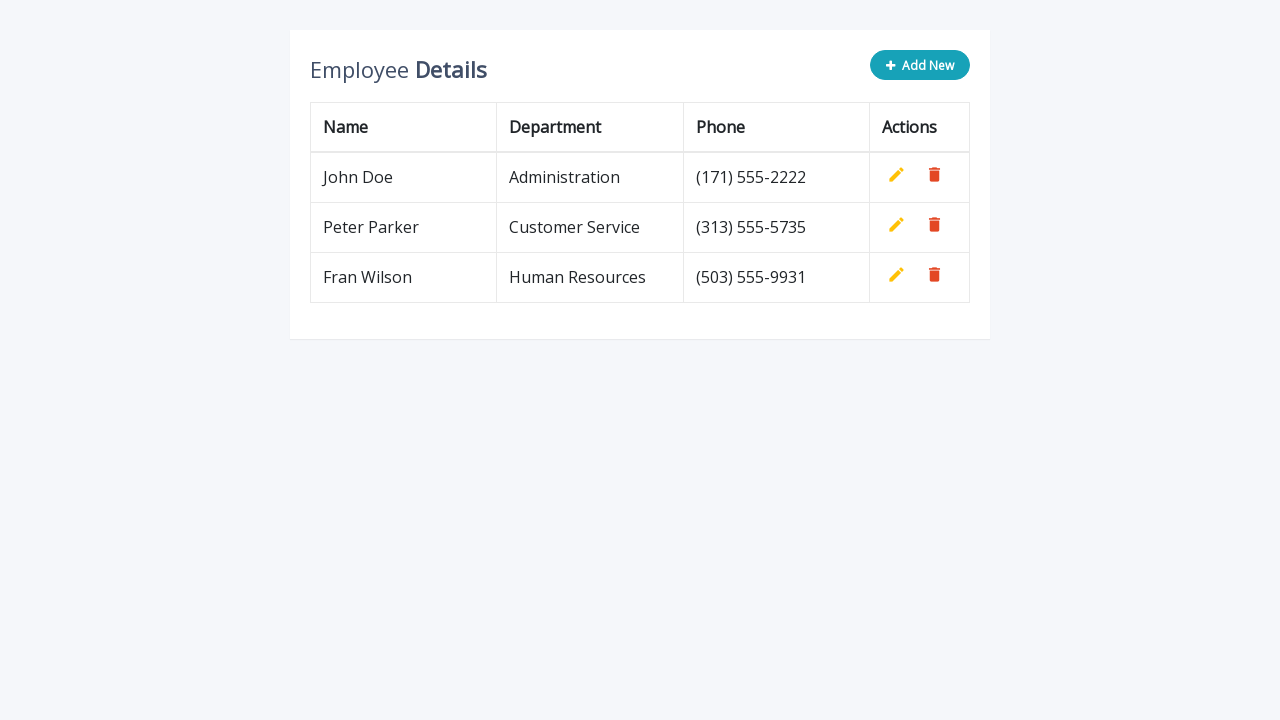

Clicked Add New button (iteration 1/5) at (920, 65) on button.btn
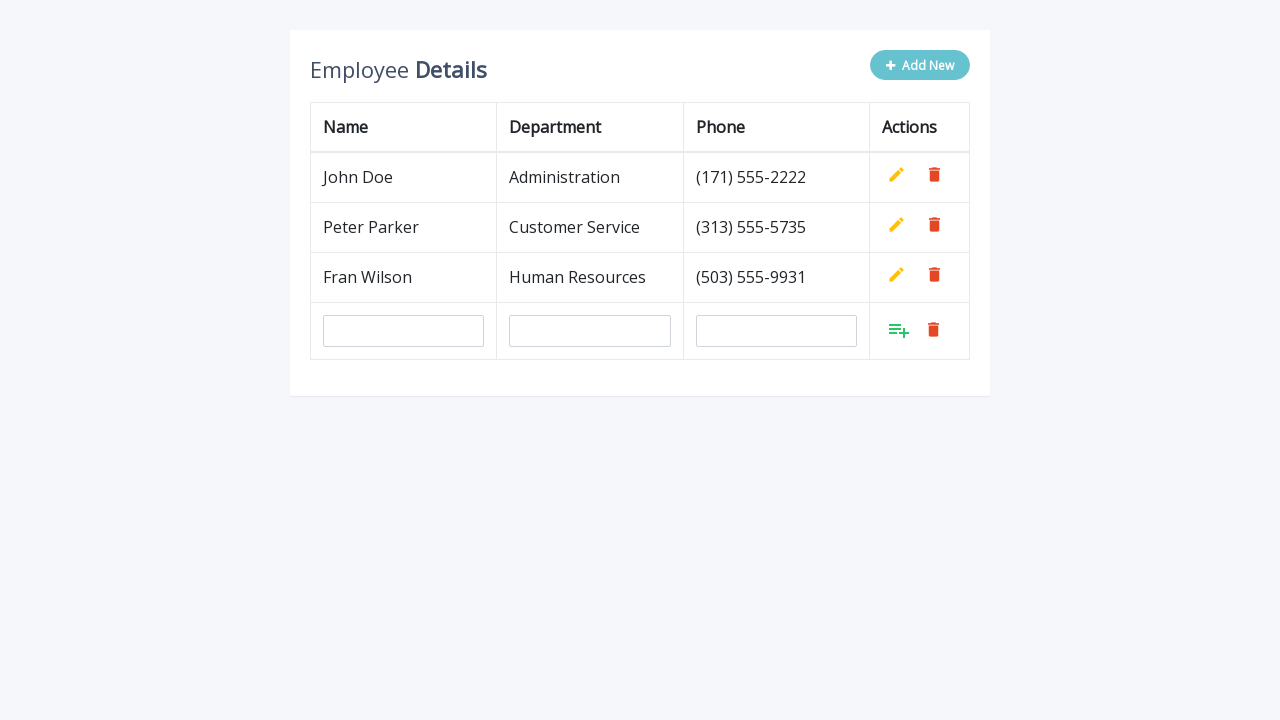

Filled name field with 'John Smith' (iteration 1/5) on input#name
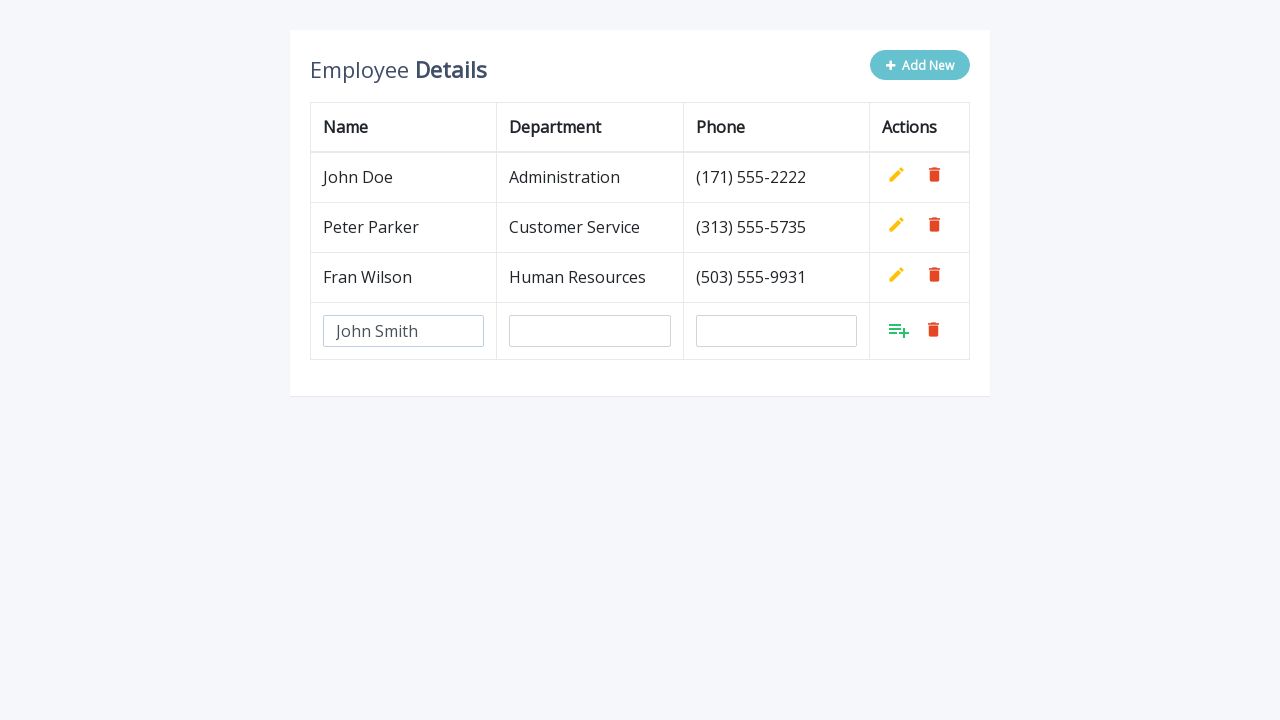

Filled department field with 'QA Analyst' (iteration 1/5) on input#department
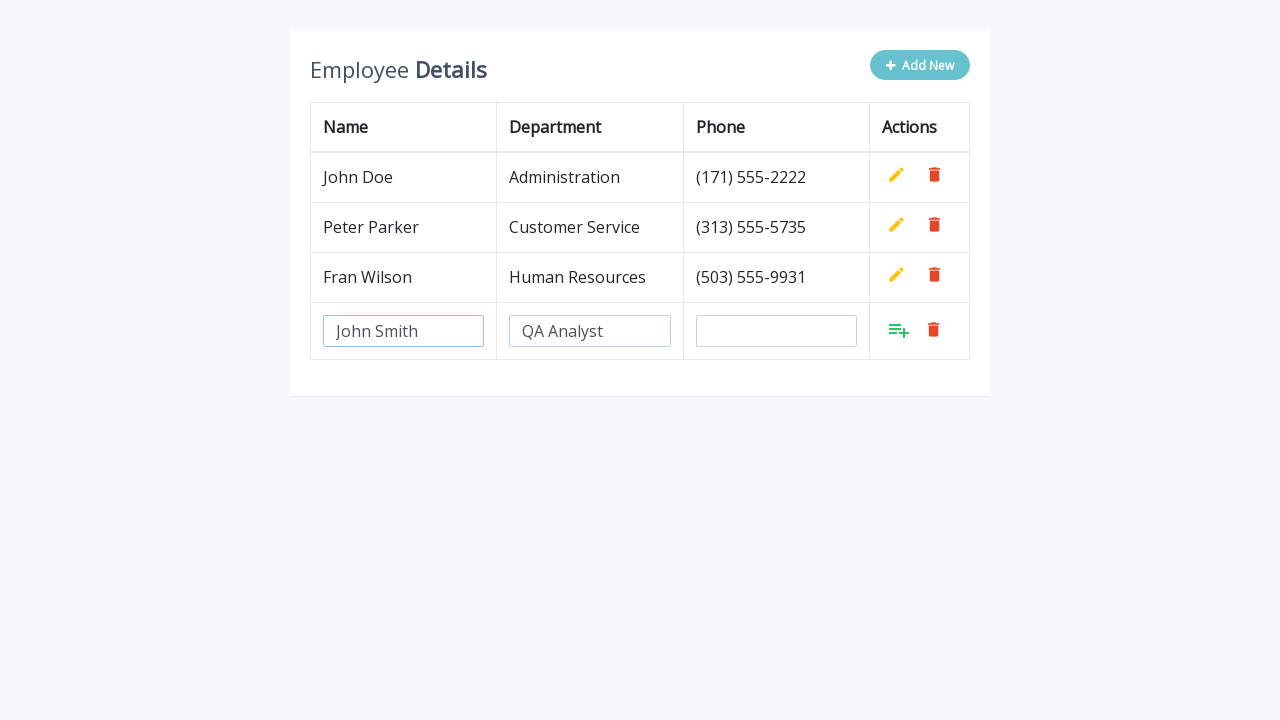

Filled phone field with '555-123-4567' (iteration 1/5) on input#phone
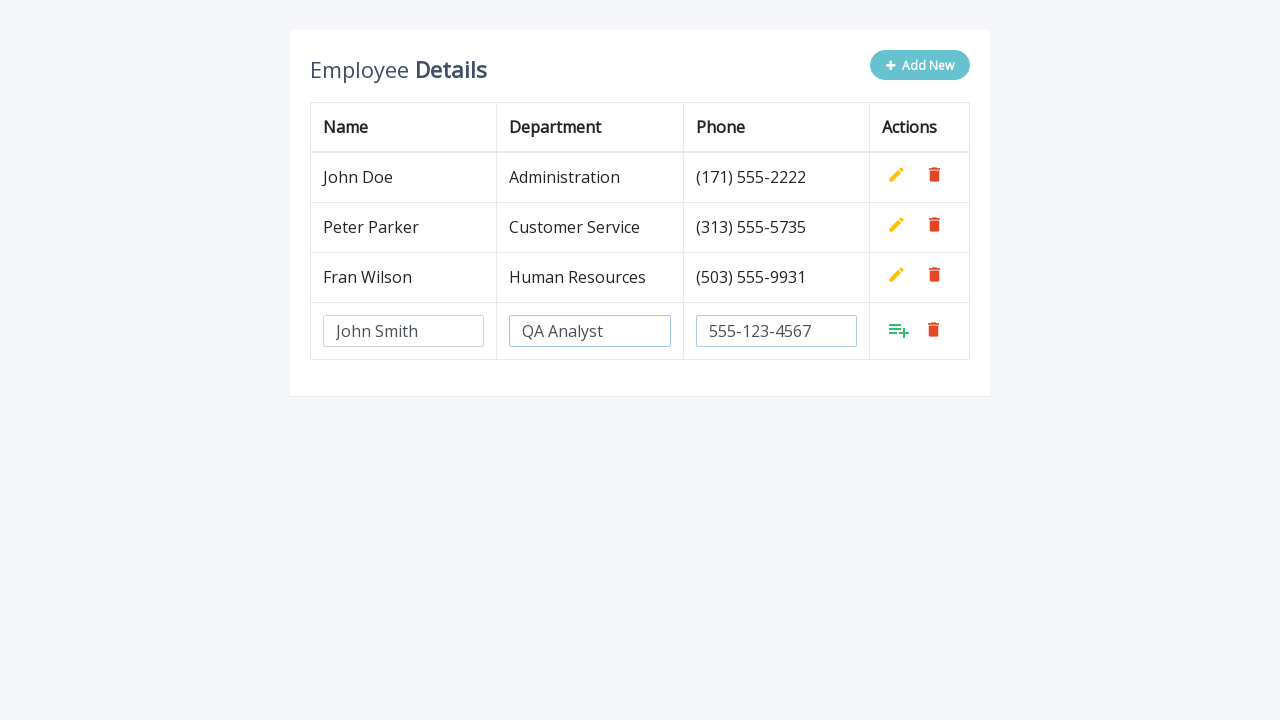

Clicked add/confirm button to add employee row (iteration 1/5) at (899, 330) on table tbody tr:last-child a.add
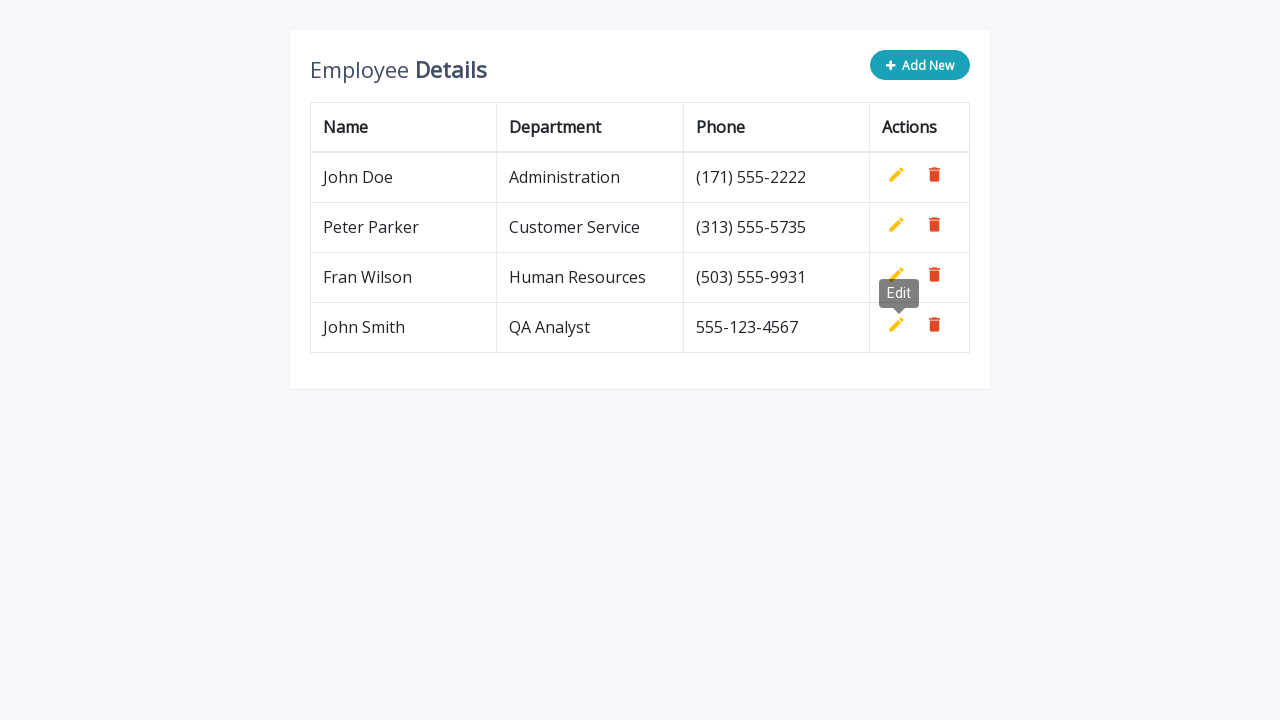

Waited 100ms for row to be added (iteration 1/5)
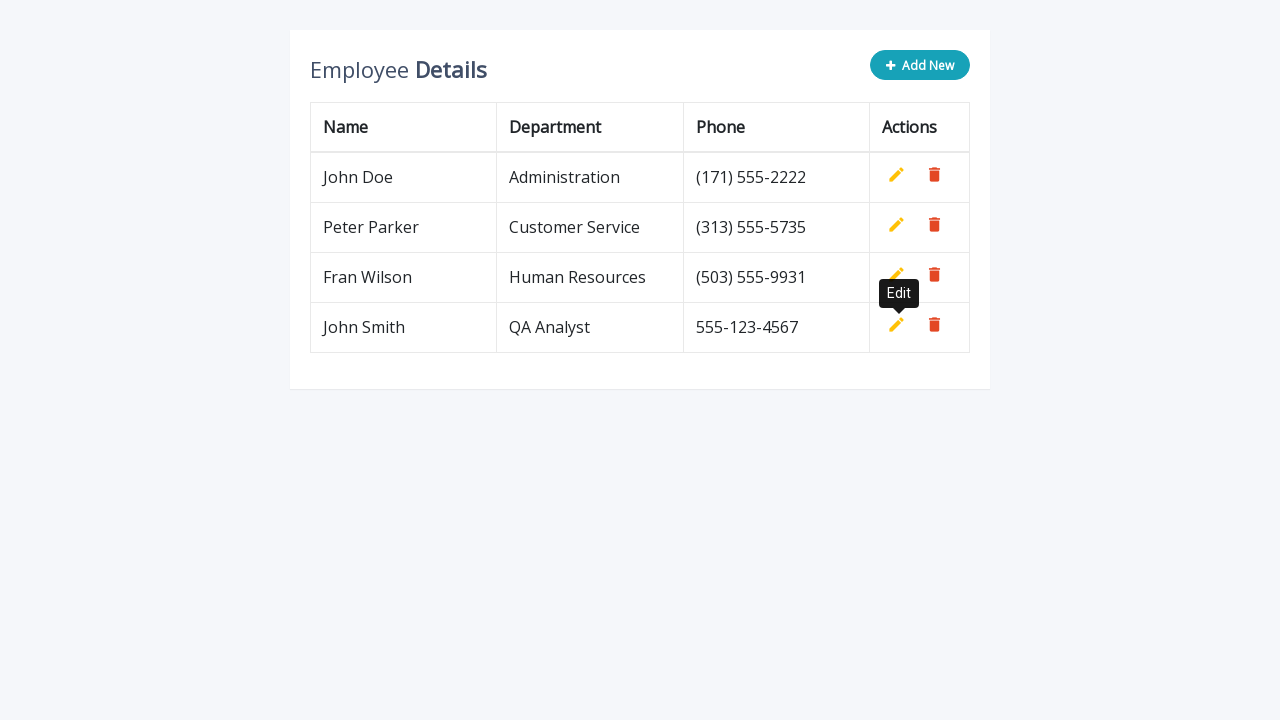

Clicked Add New button (iteration 2/5) at (920, 65) on button.btn
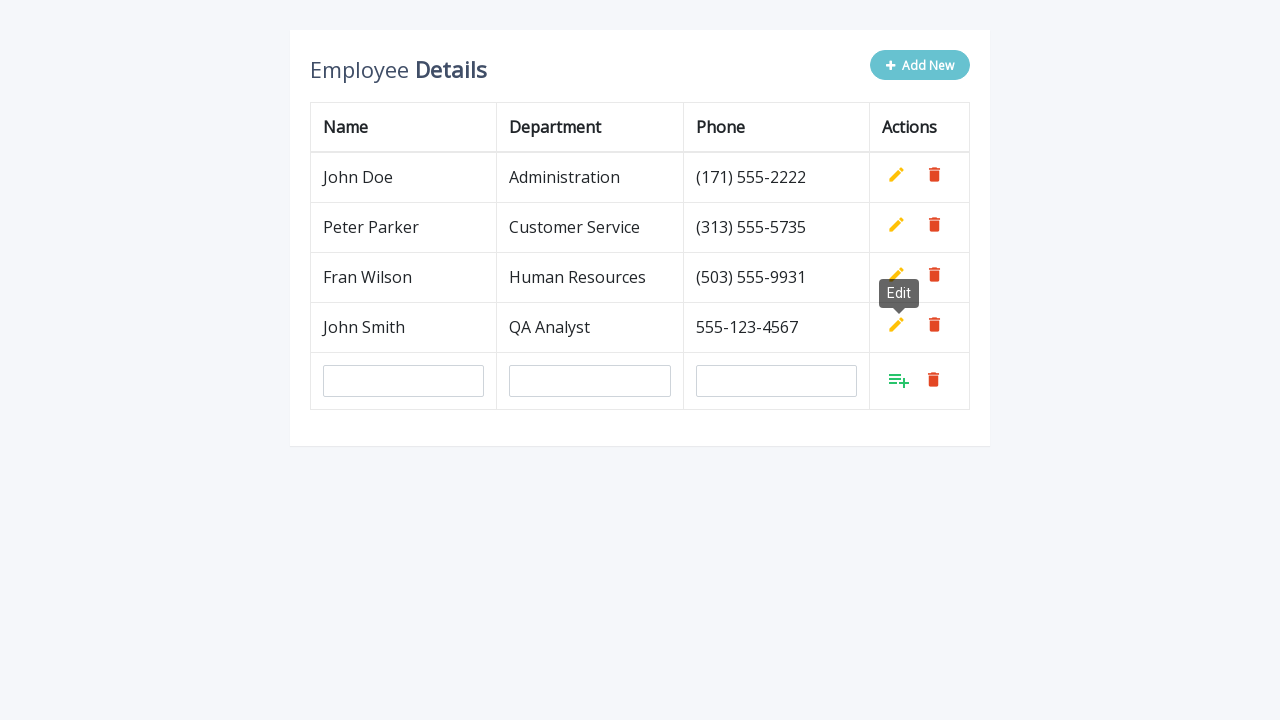

Filled name field with 'John Smith' (iteration 2/5) on input#name
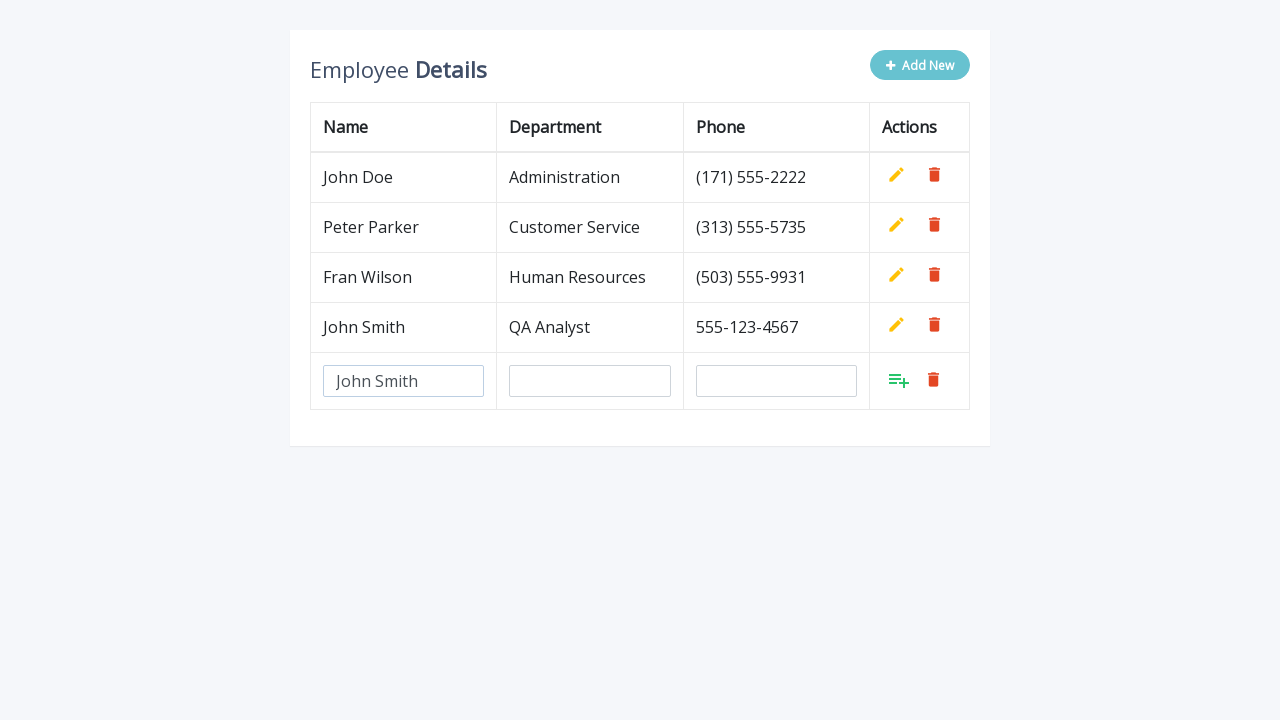

Filled department field with 'QA Analyst' (iteration 2/5) on input#department
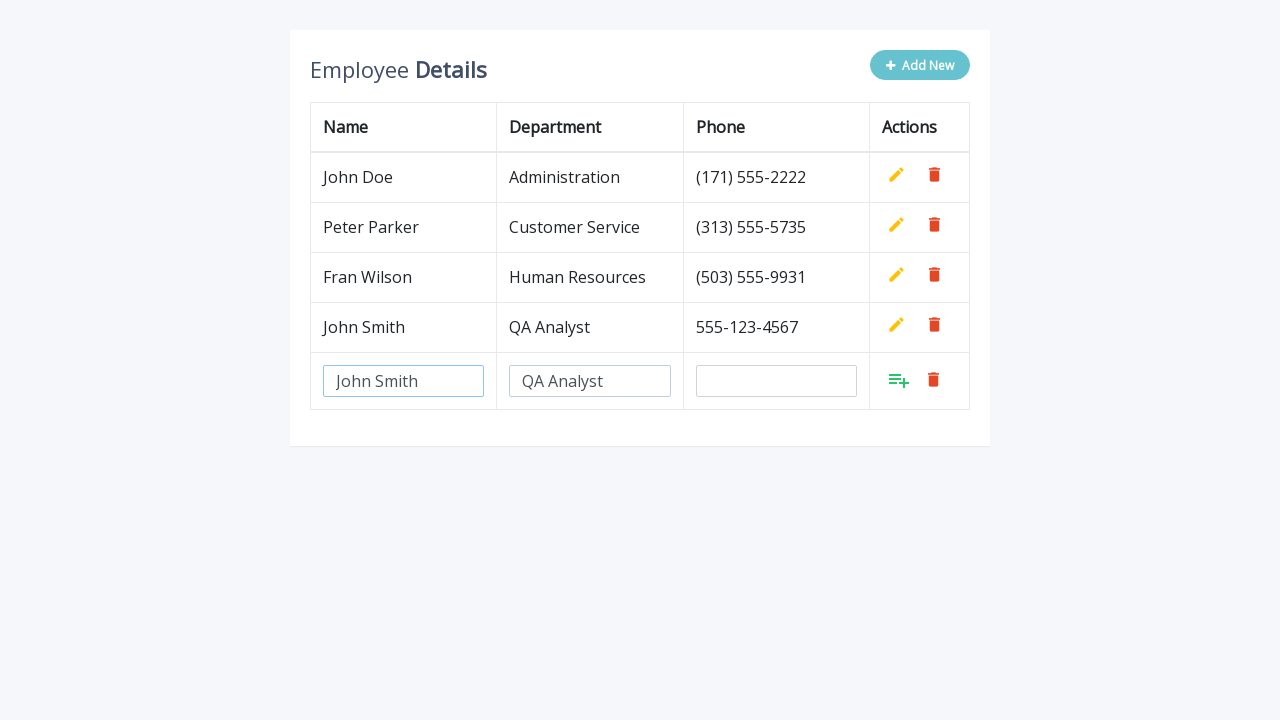

Filled phone field with '555-123-4567' (iteration 2/5) on input#phone
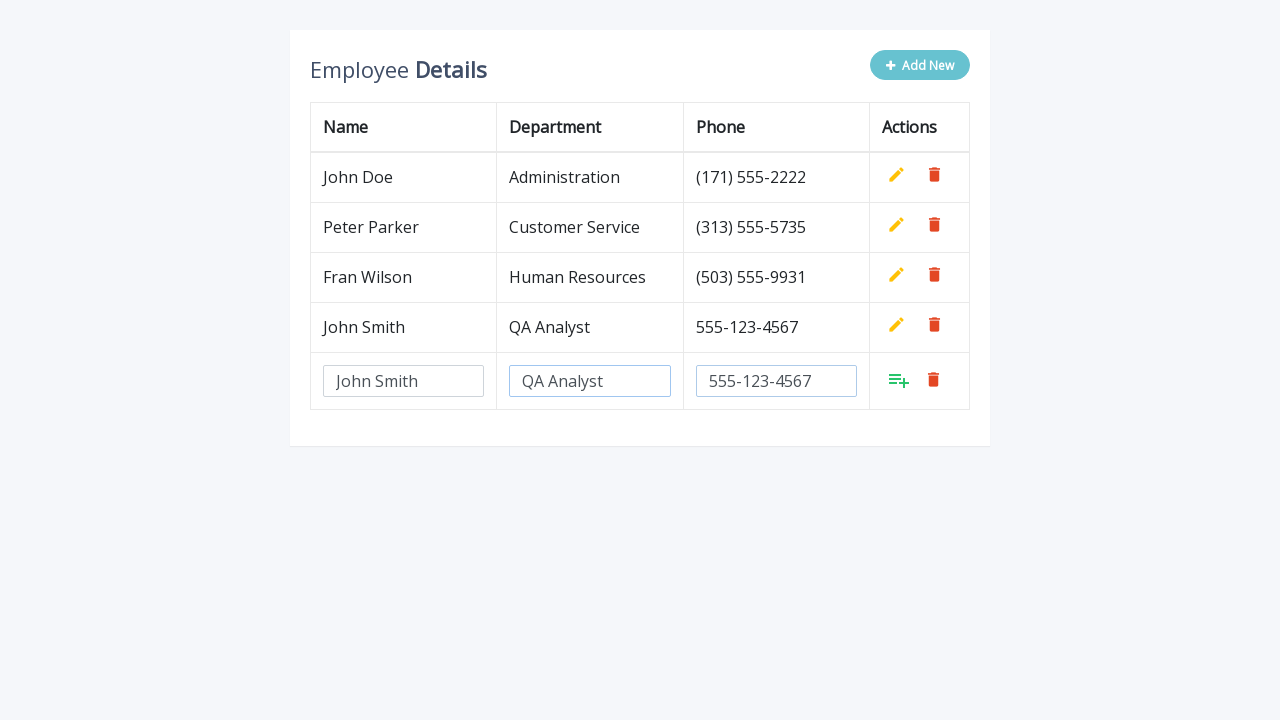

Clicked add/confirm button to add employee row (iteration 2/5) at (899, 380) on table tbody tr:last-child a.add
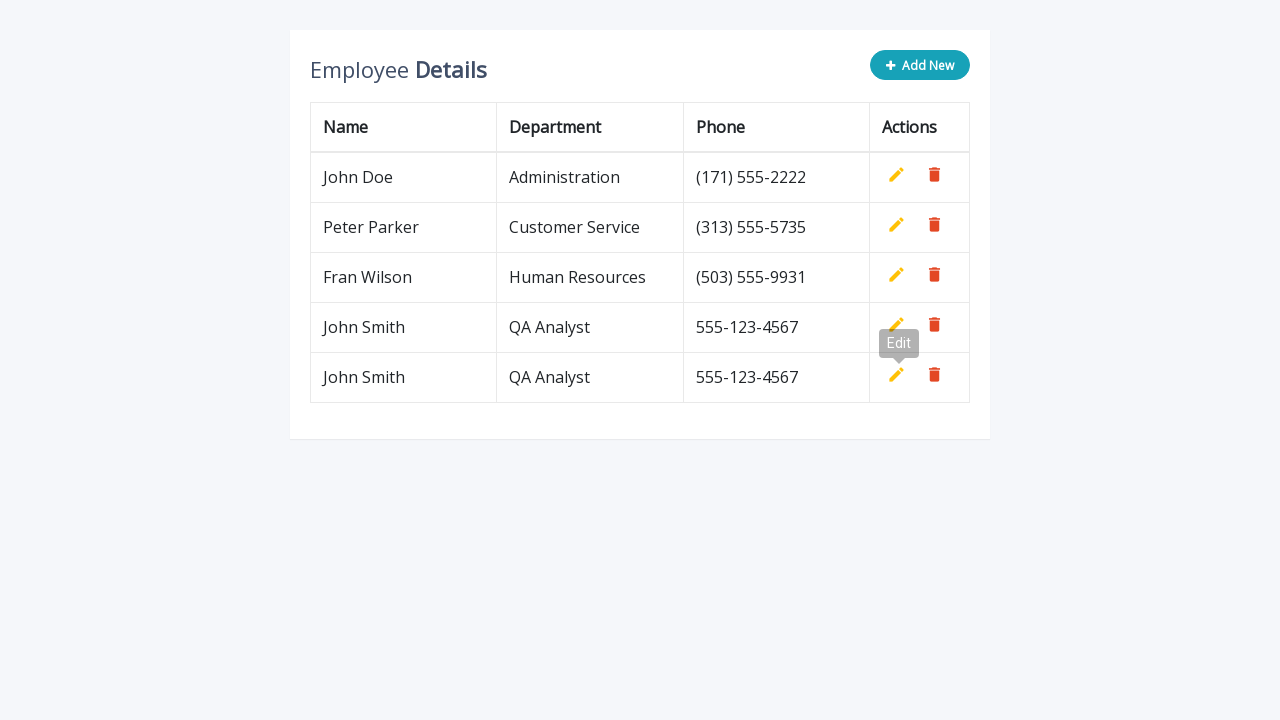

Waited 100ms for row to be added (iteration 2/5)
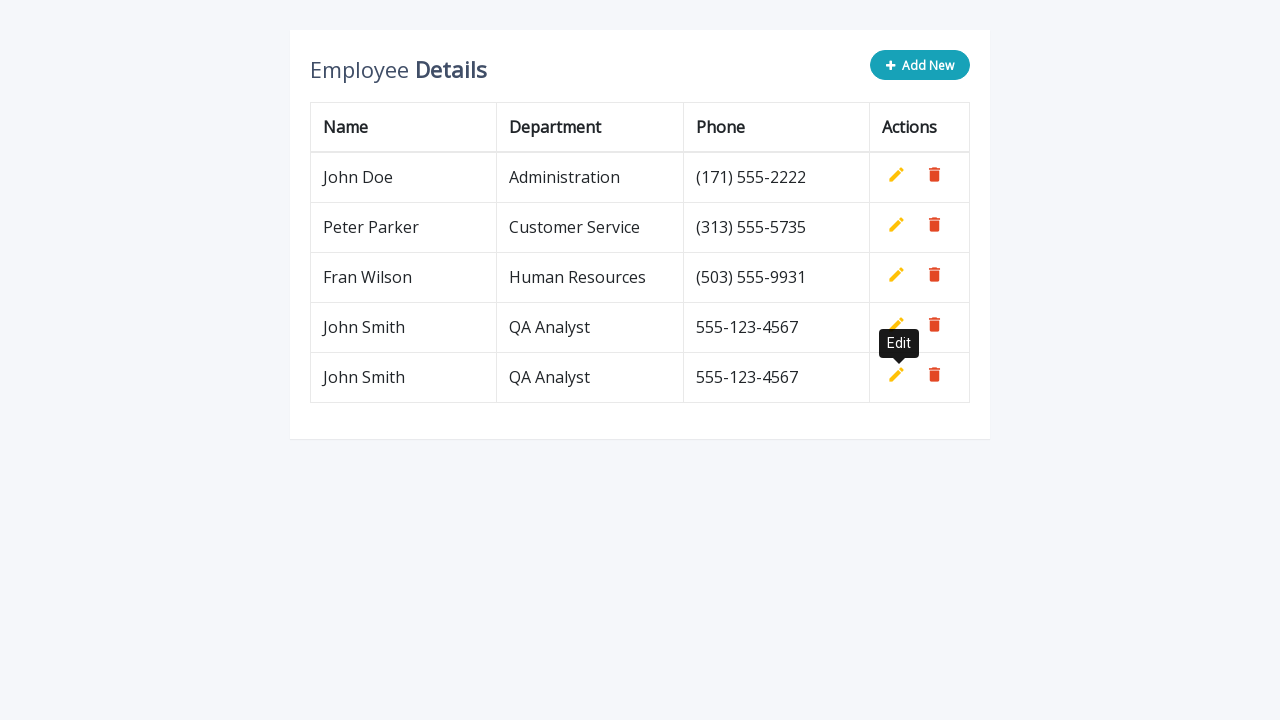

Clicked Add New button (iteration 3/5) at (920, 65) on button.btn
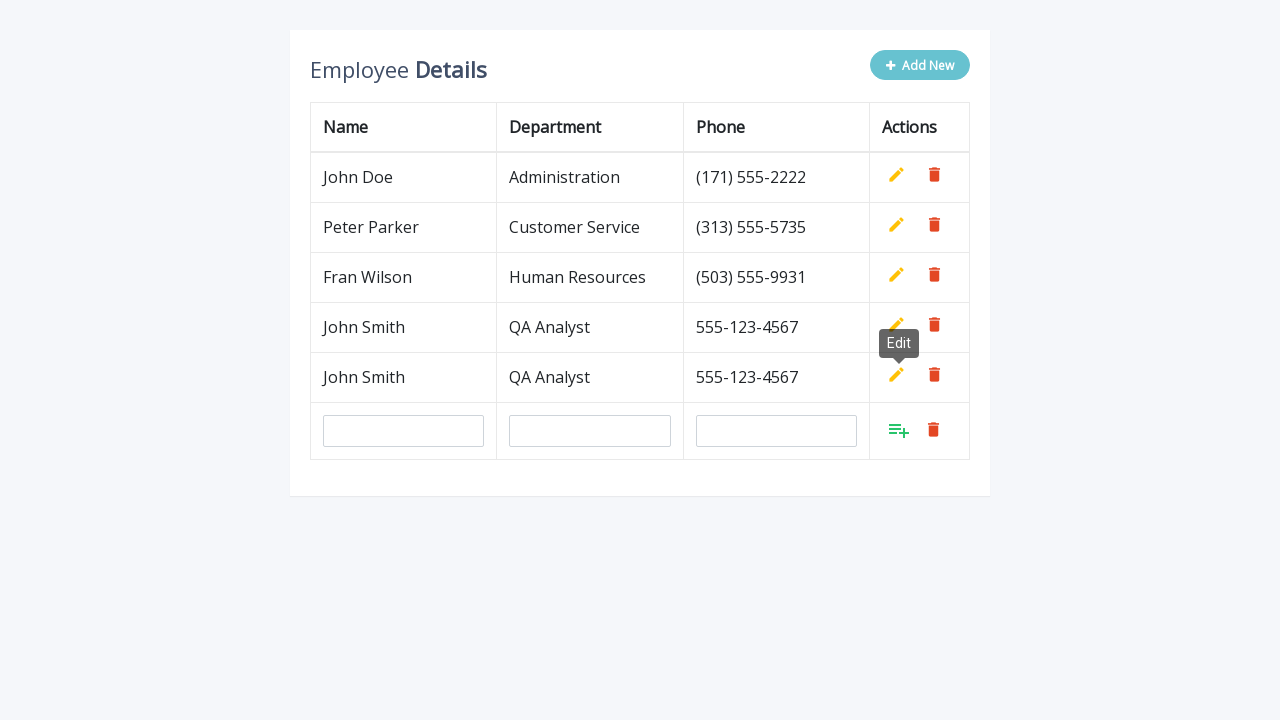

Filled name field with 'John Smith' (iteration 3/5) on input#name
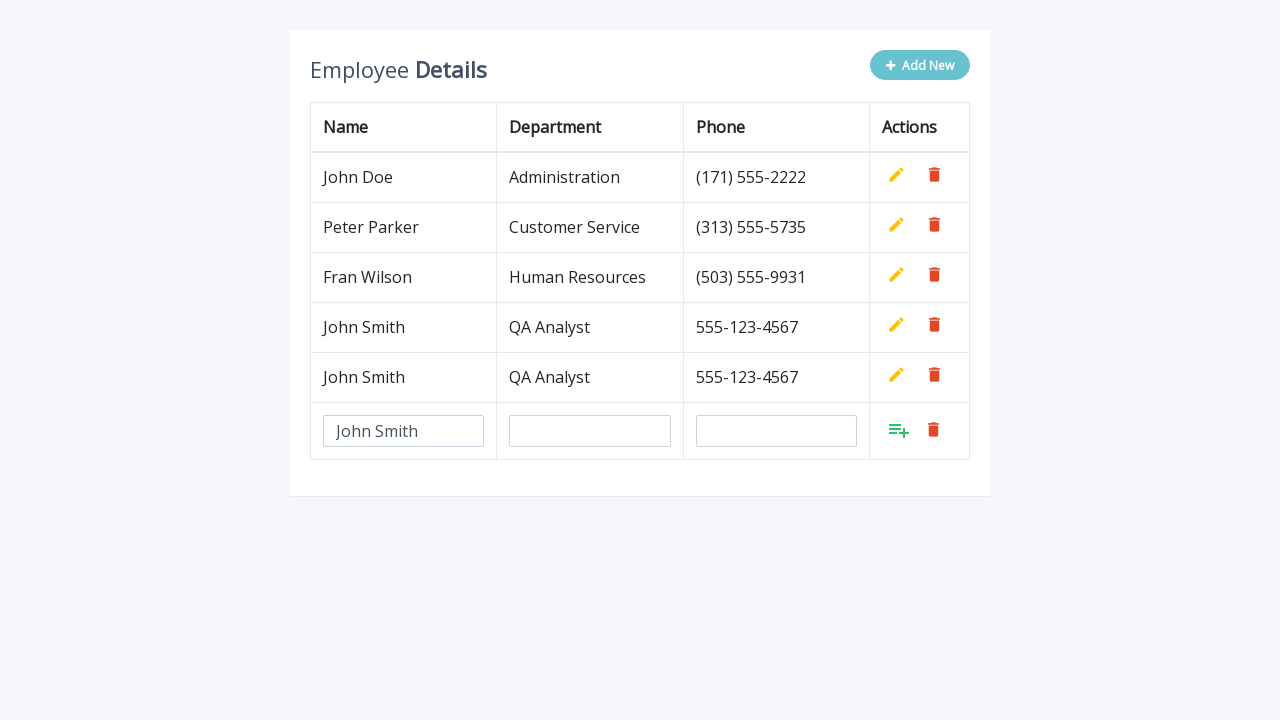

Filled department field with 'QA Analyst' (iteration 3/5) on input#department
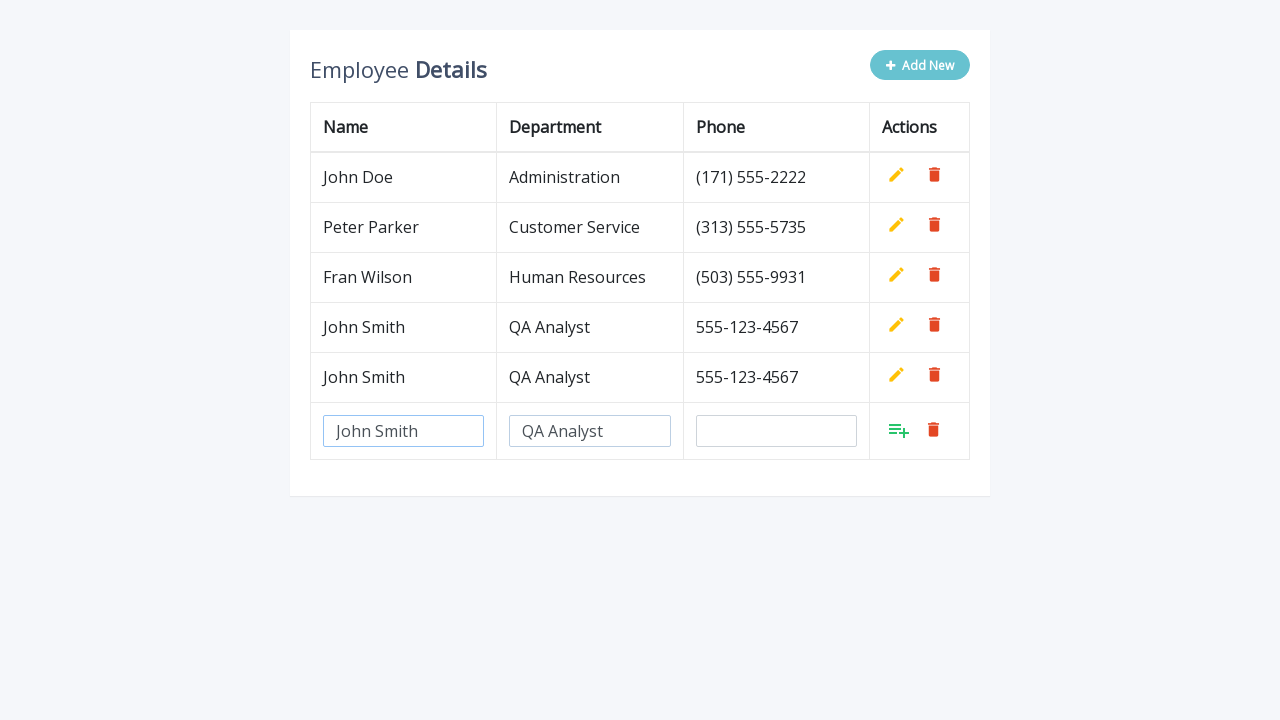

Filled phone field with '555-123-4567' (iteration 3/5) on input#phone
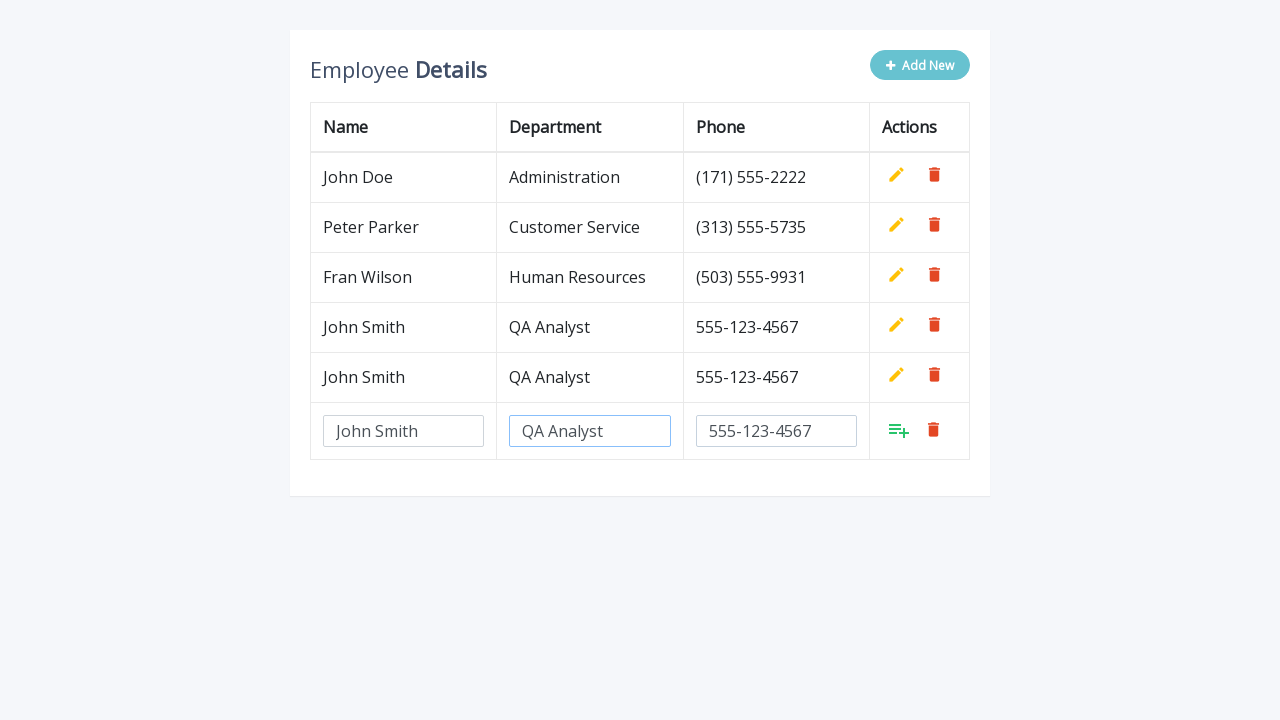

Clicked add/confirm button to add employee row (iteration 3/5) at (899, 430) on table tbody tr:last-child a.add
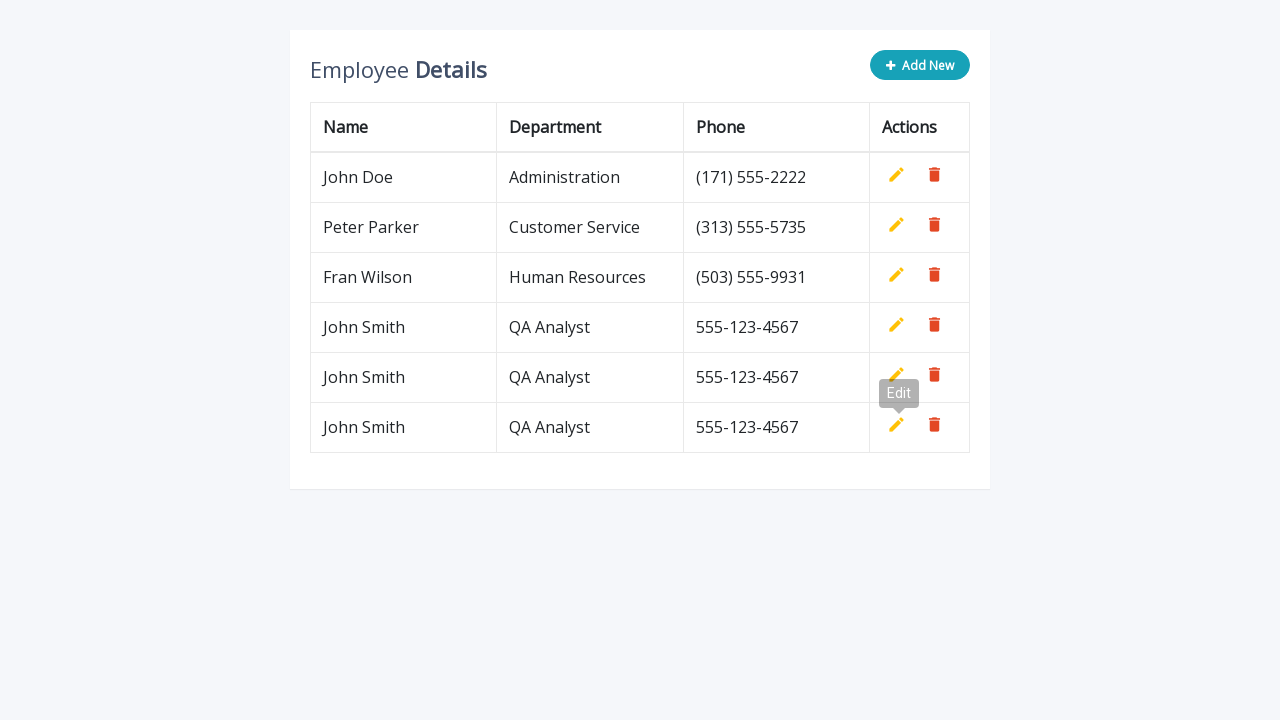

Waited 100ms for row to be added (iteration 3/5)
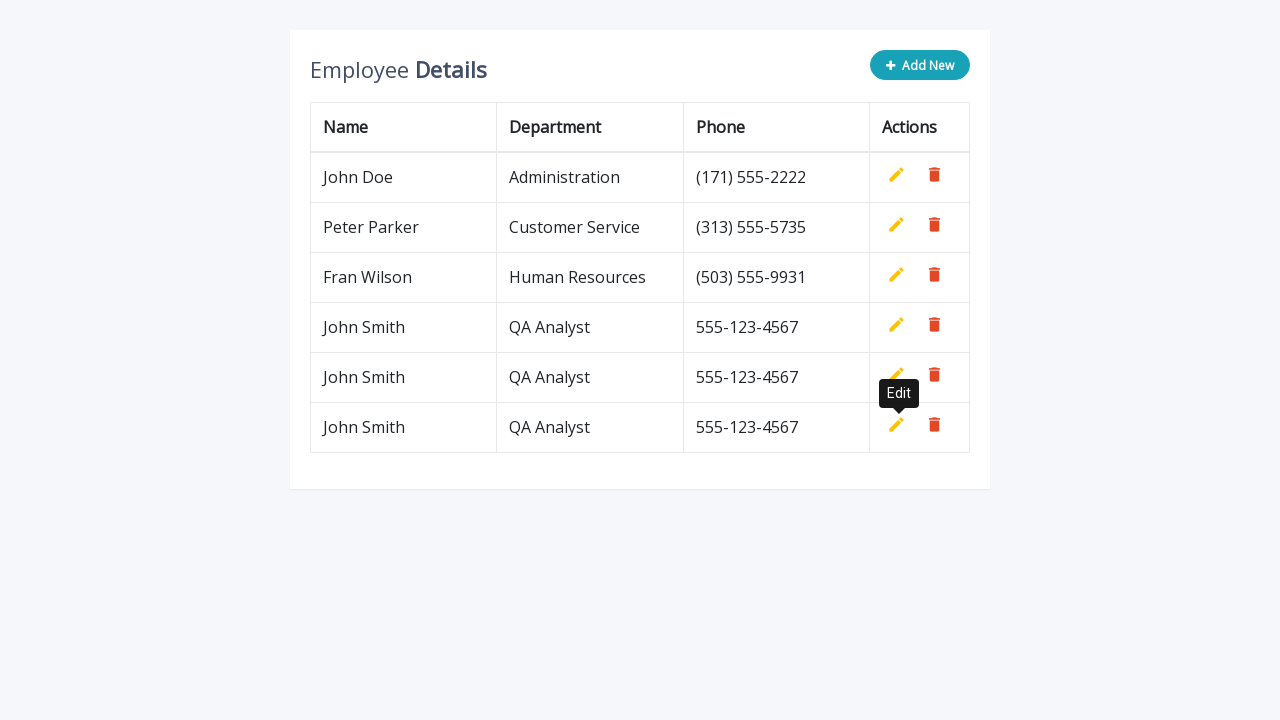

Clicked Add New button (iteration 4/5) at (920, 65) on button.btn
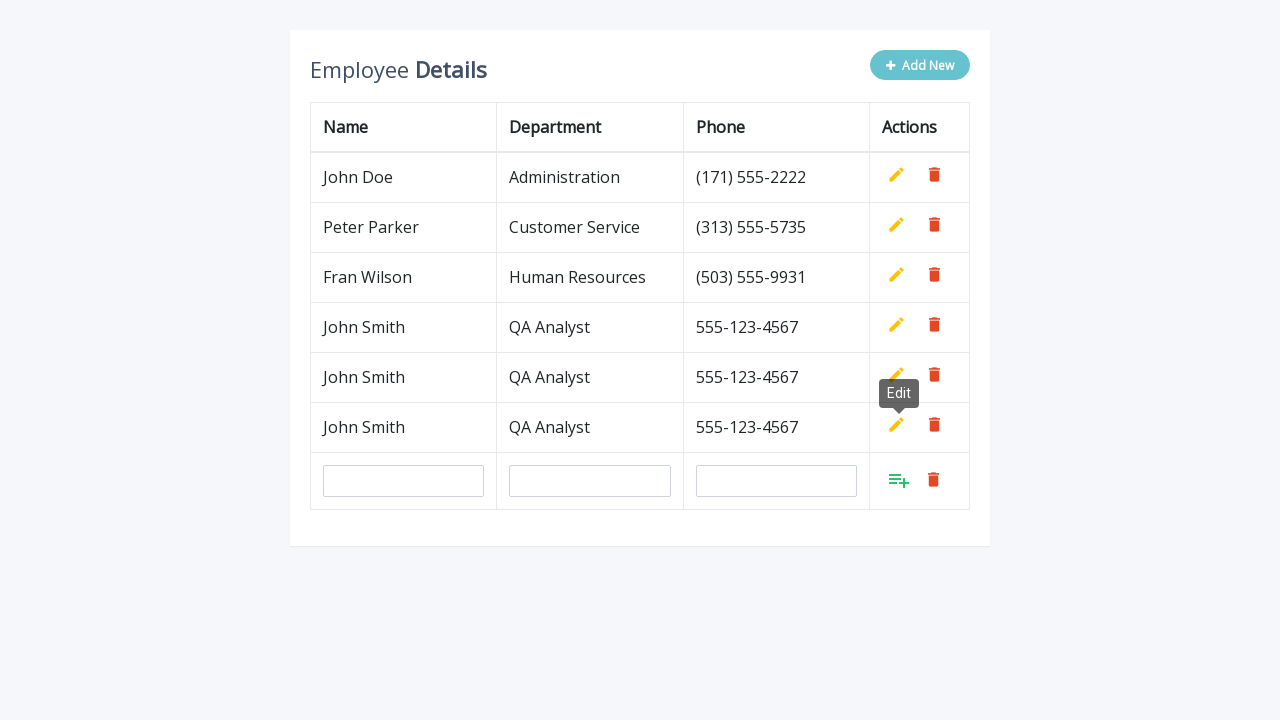

Filled name field with 'John Smith' (iteration 4/5) on input#name
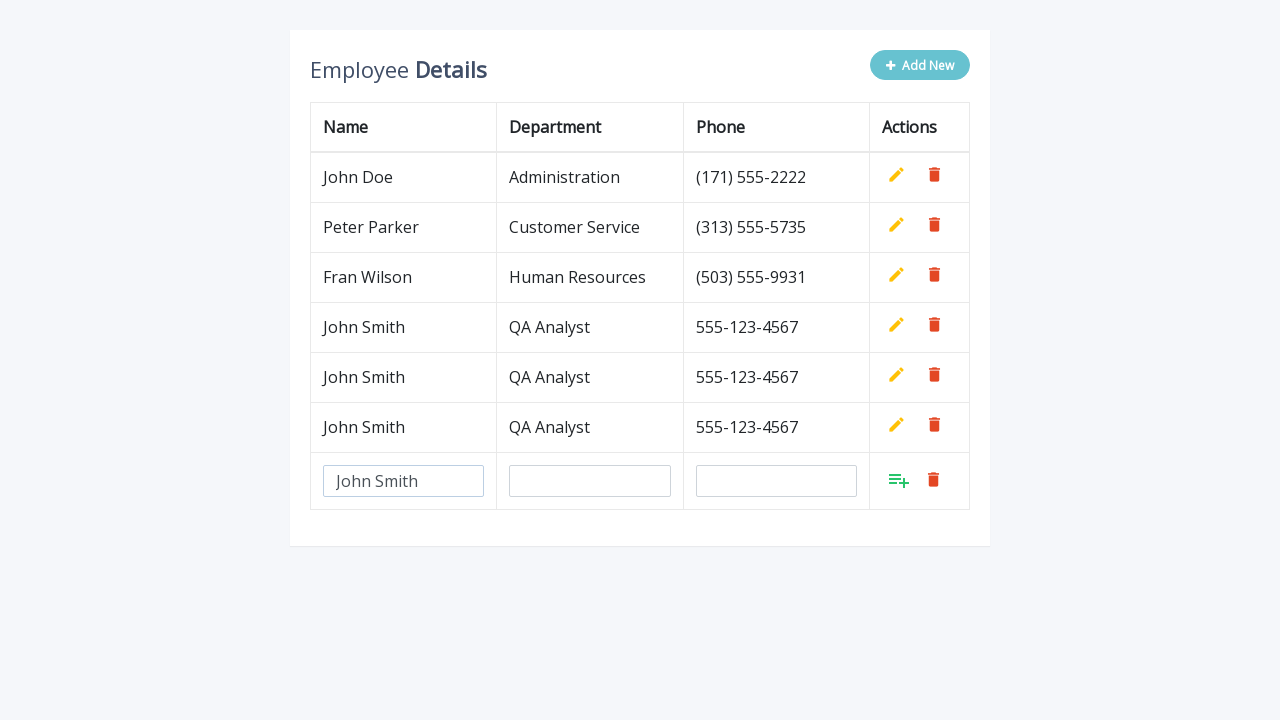

Filled department field with 'QA Analyst' (iteration 4/5) on input#department
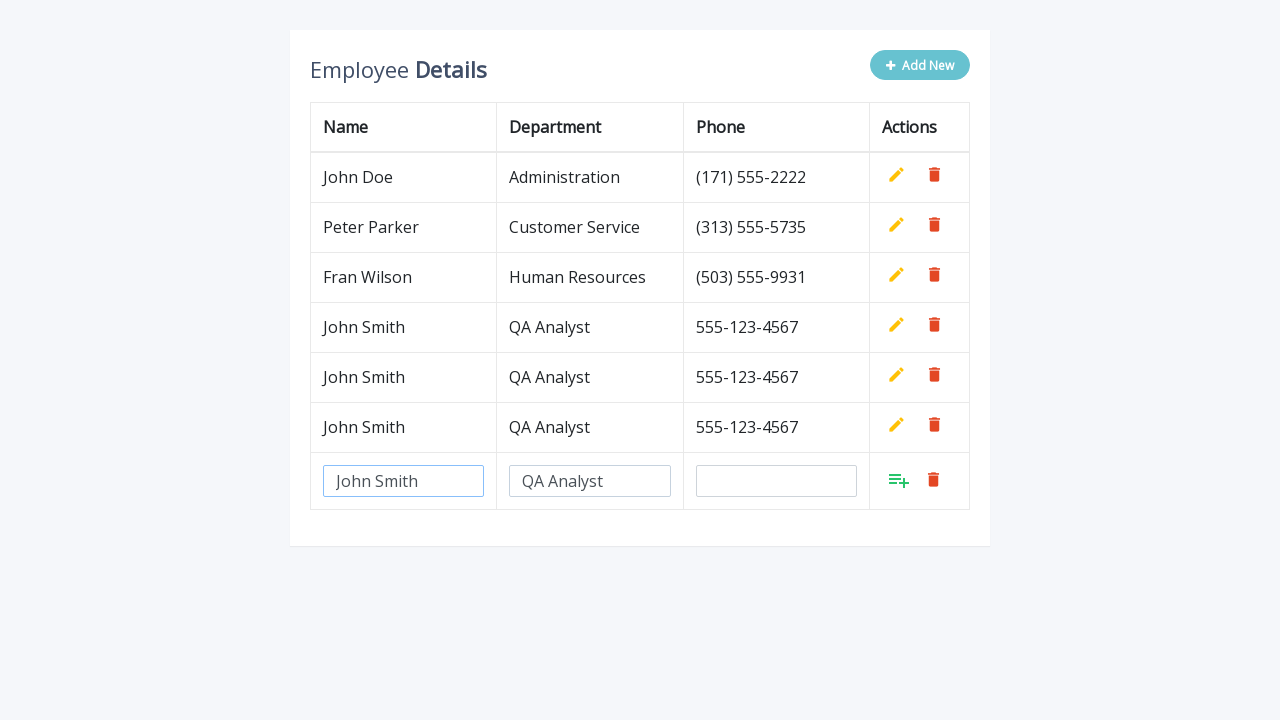

Filled phone field with '555-123-4567' (iteration 4/5) on input#phone
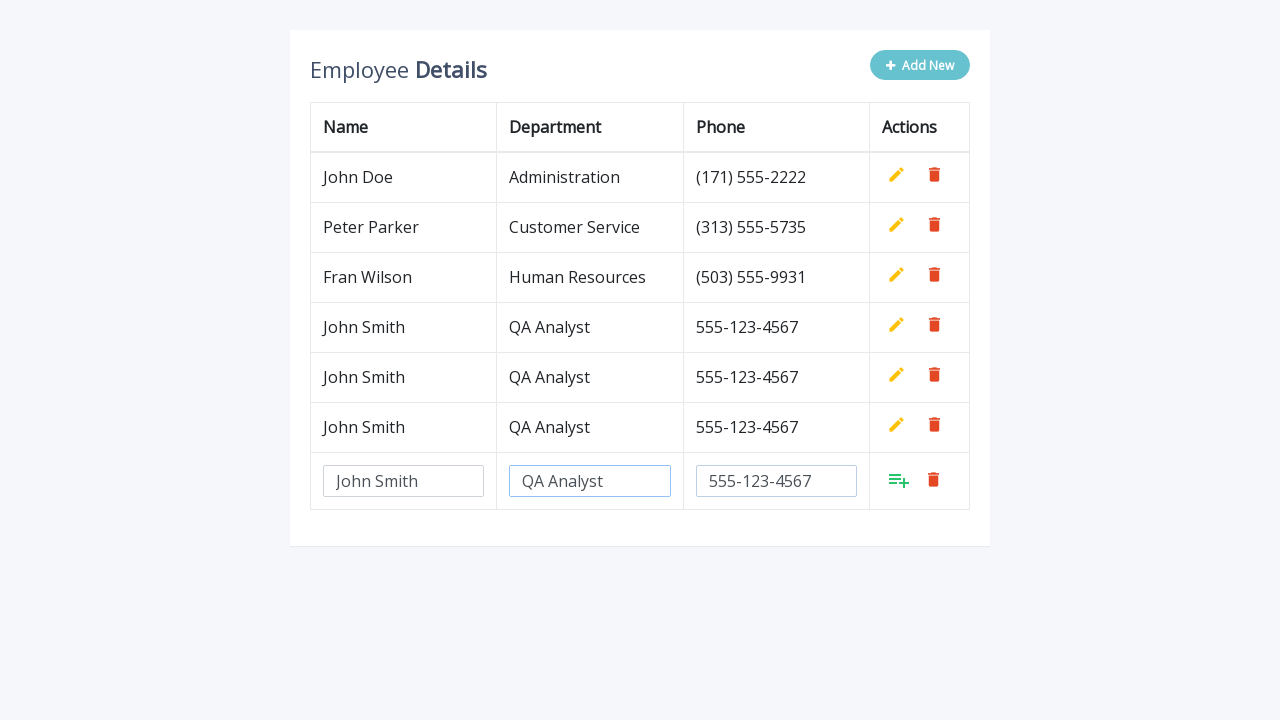

Clicked add/confirm button to add employee row (iteration 4/5) at (899, 480) on table tbody tr:last-child a.add
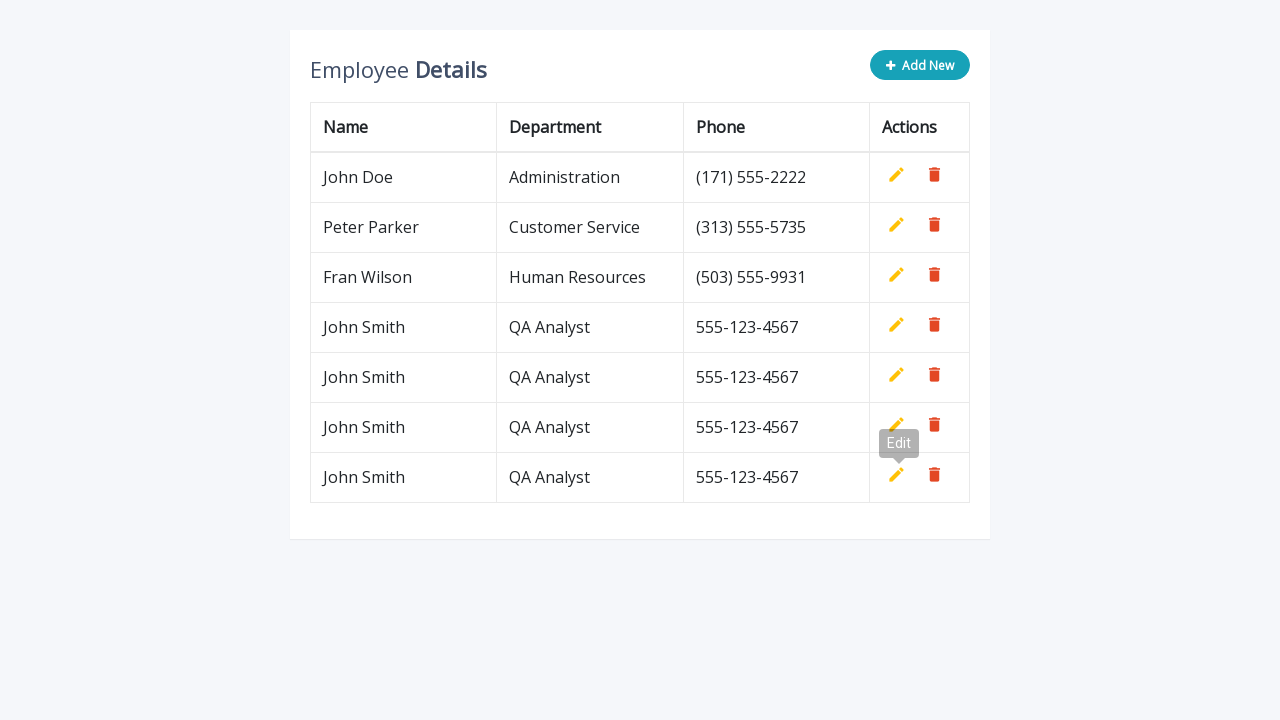

Waited 100ms for row to be added (iteration 4/5)
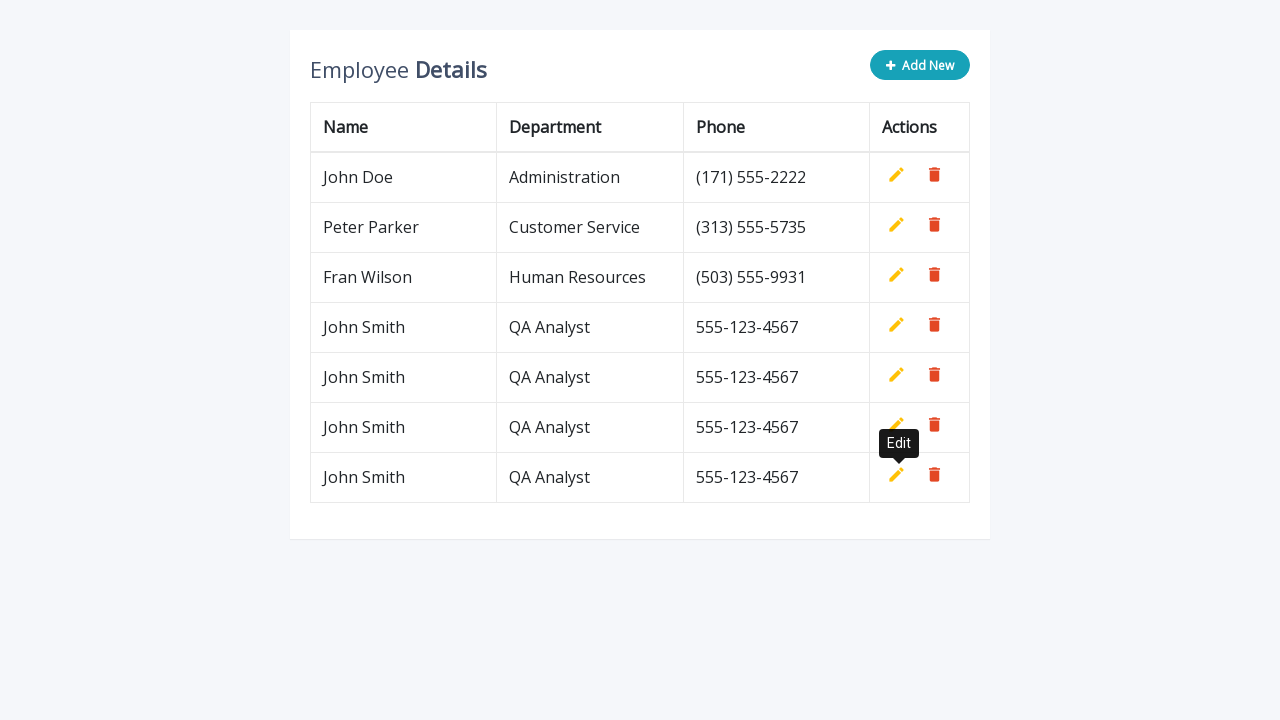

Clicked Add New button (iteration 5/5) at (920, 65) on button.btn
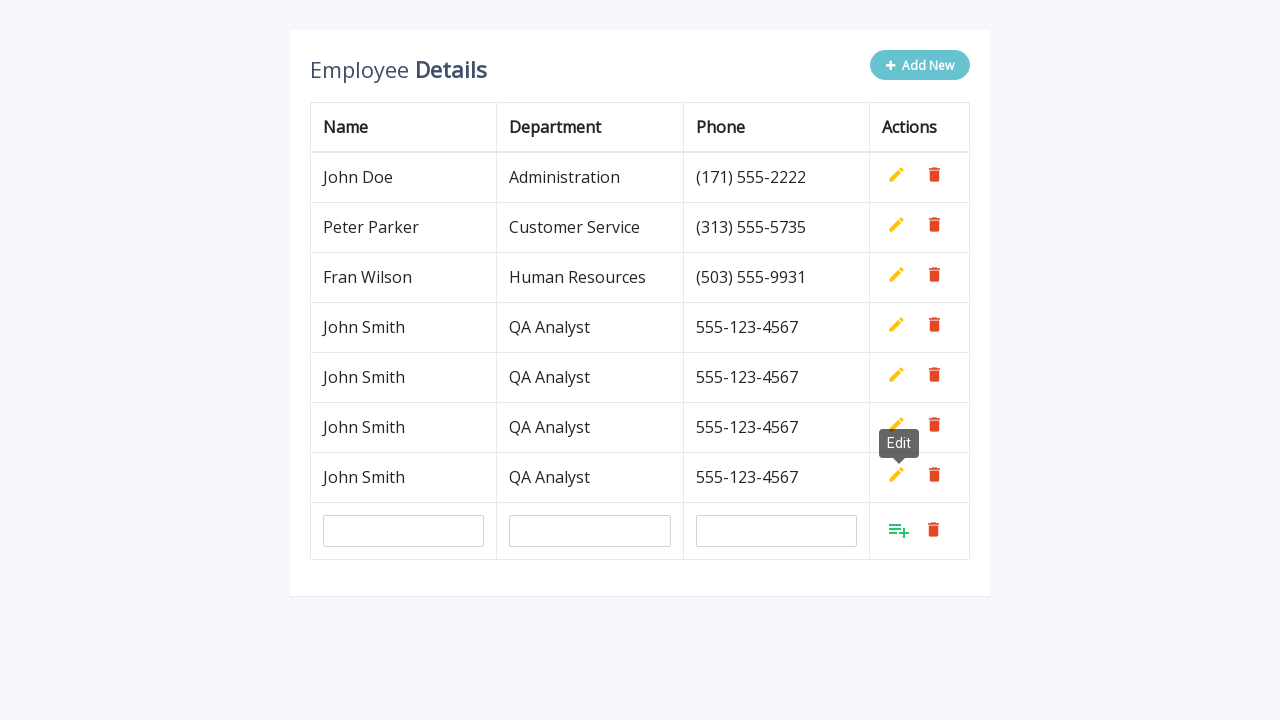

Filled name field with 'John Smith' (iteration 5/5) on input#name
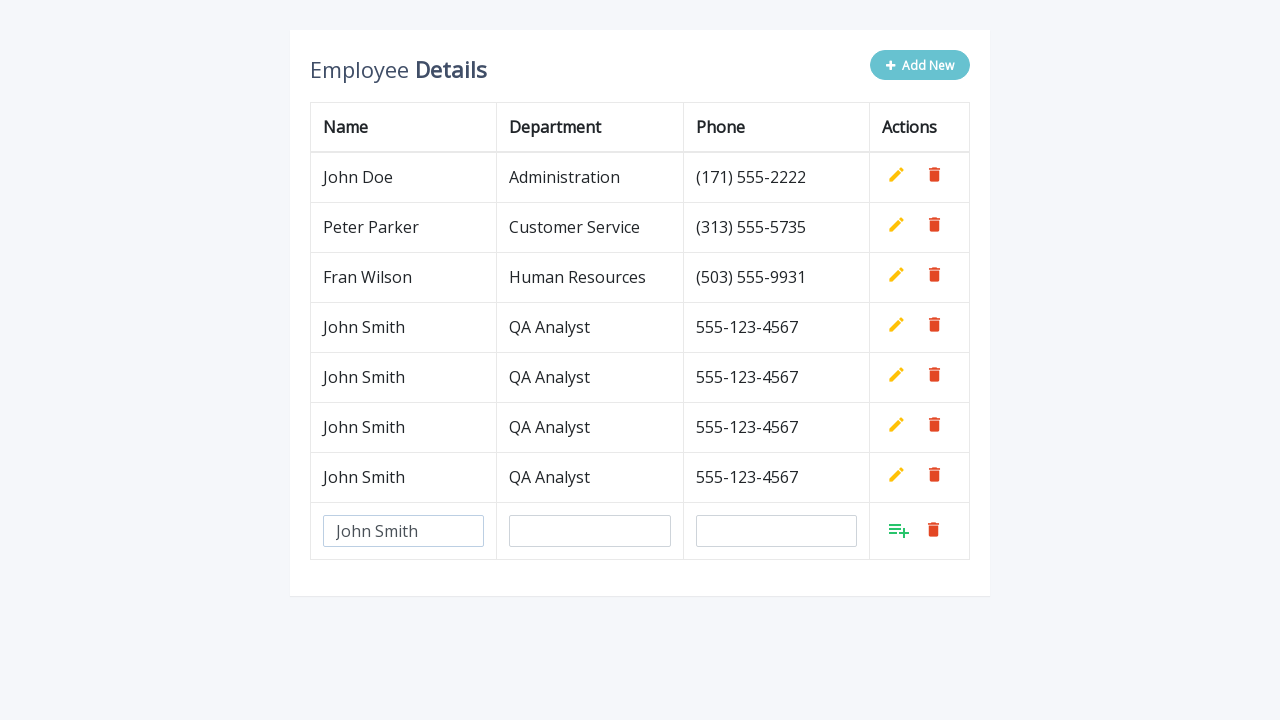

Filled department field with 'QA Analyst' (iteration 5/5) on input#department
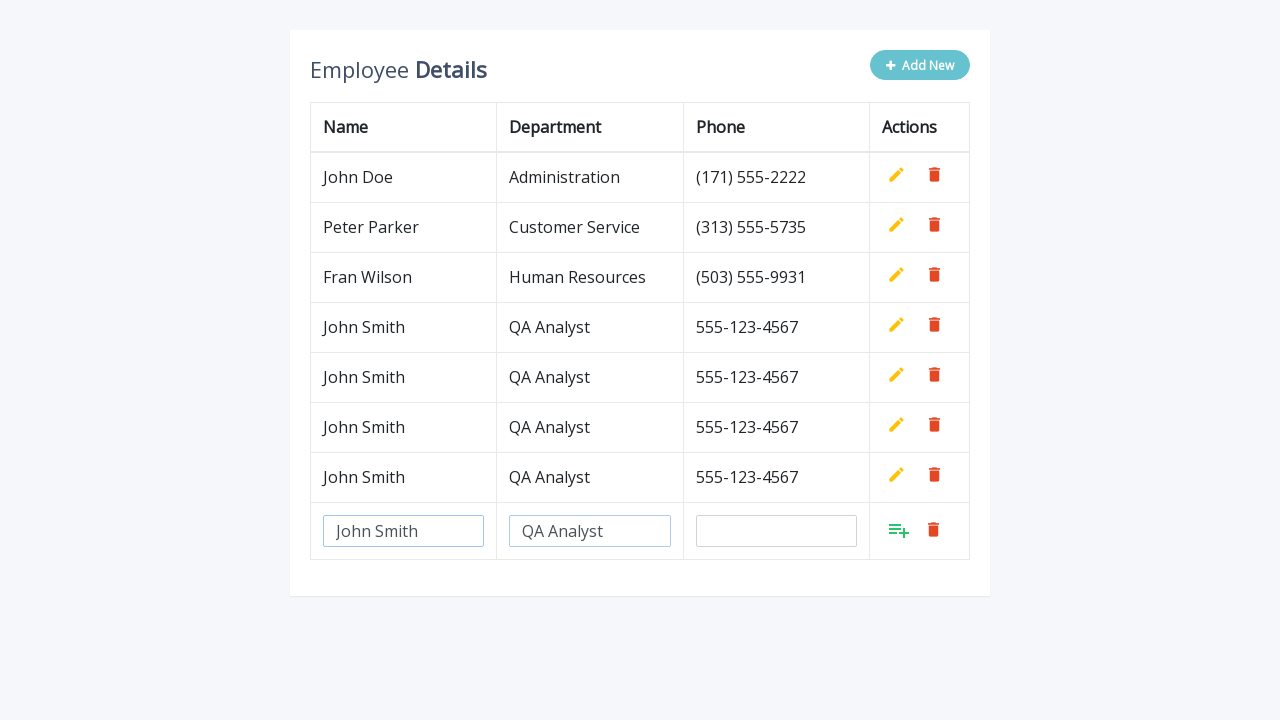

Filled phone field with '555-123-4567' (iteration 5/5) on input#phone
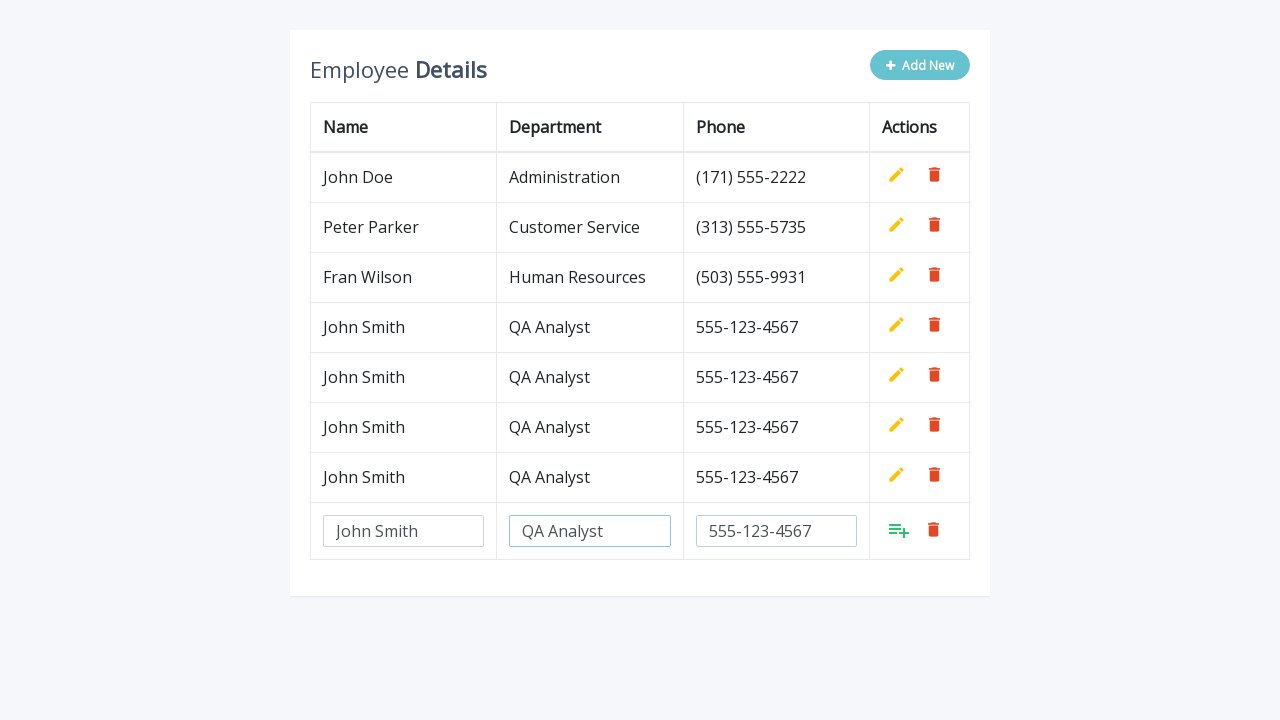

Clicked add/confirm button to add employee row (iteration 5/5) at (899, 530) on table tbody tr:last-child a.add
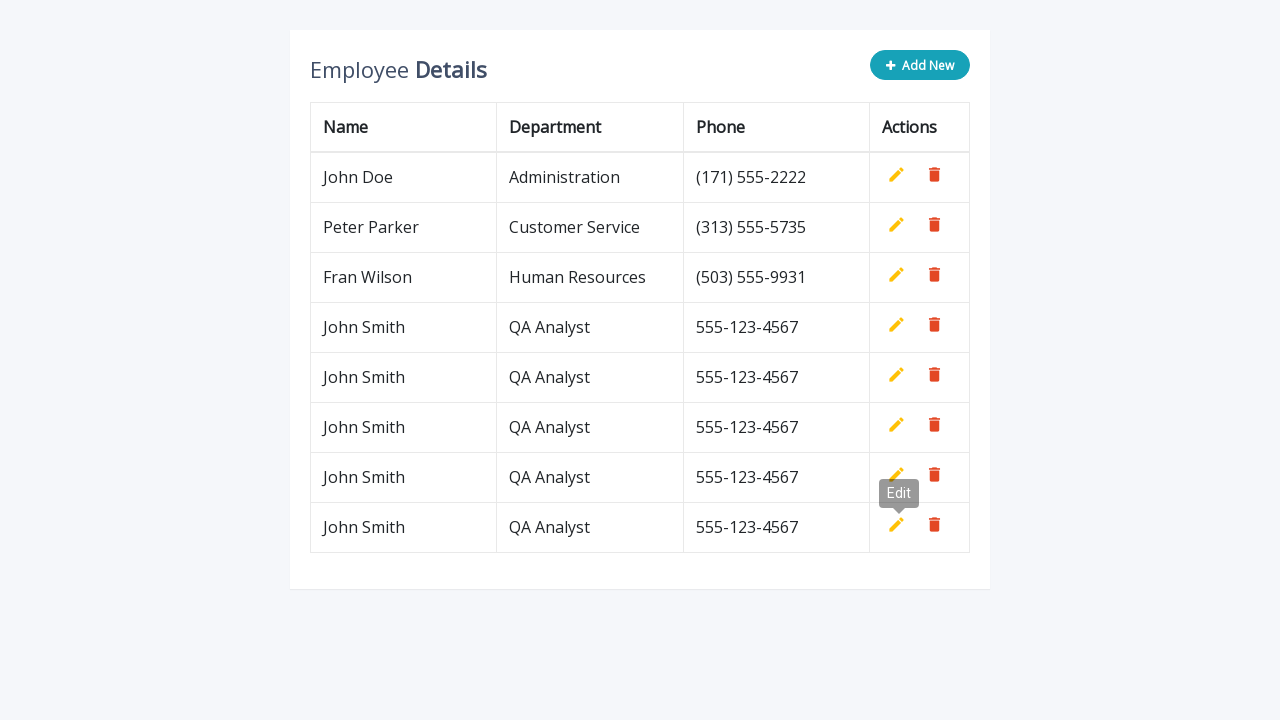

Waited 100ms for row to be added (iteration 5/5)
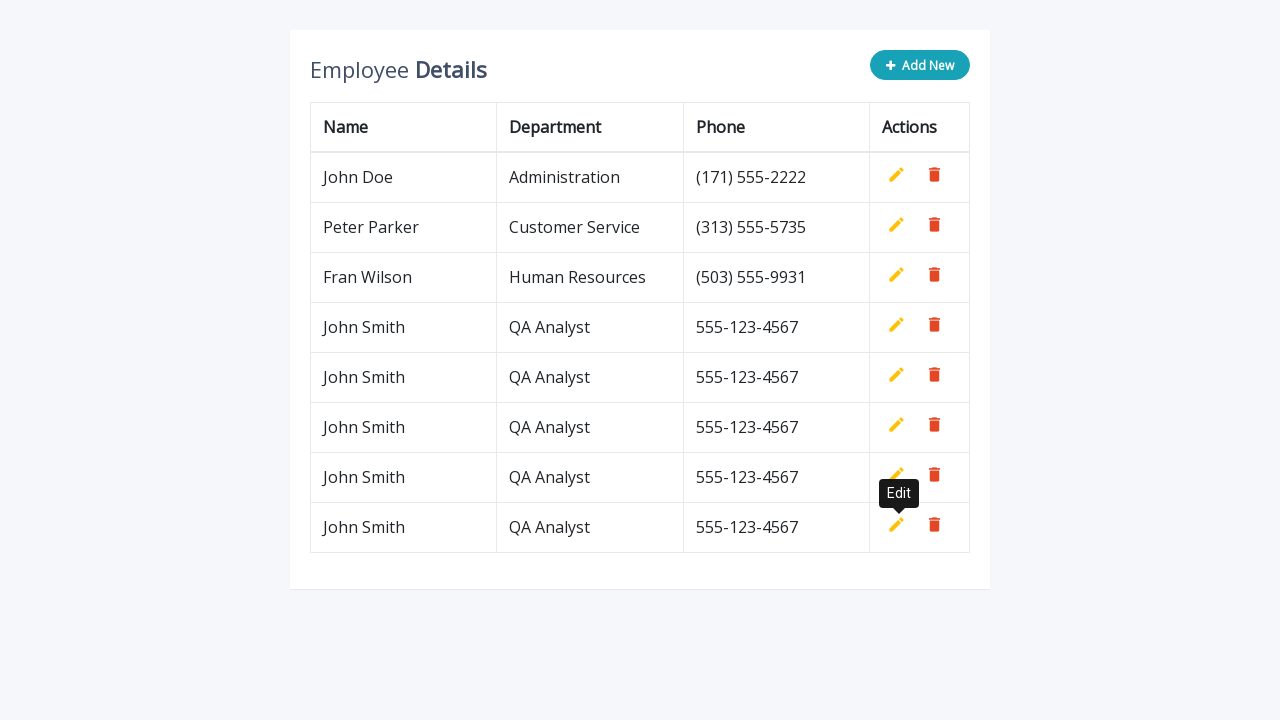

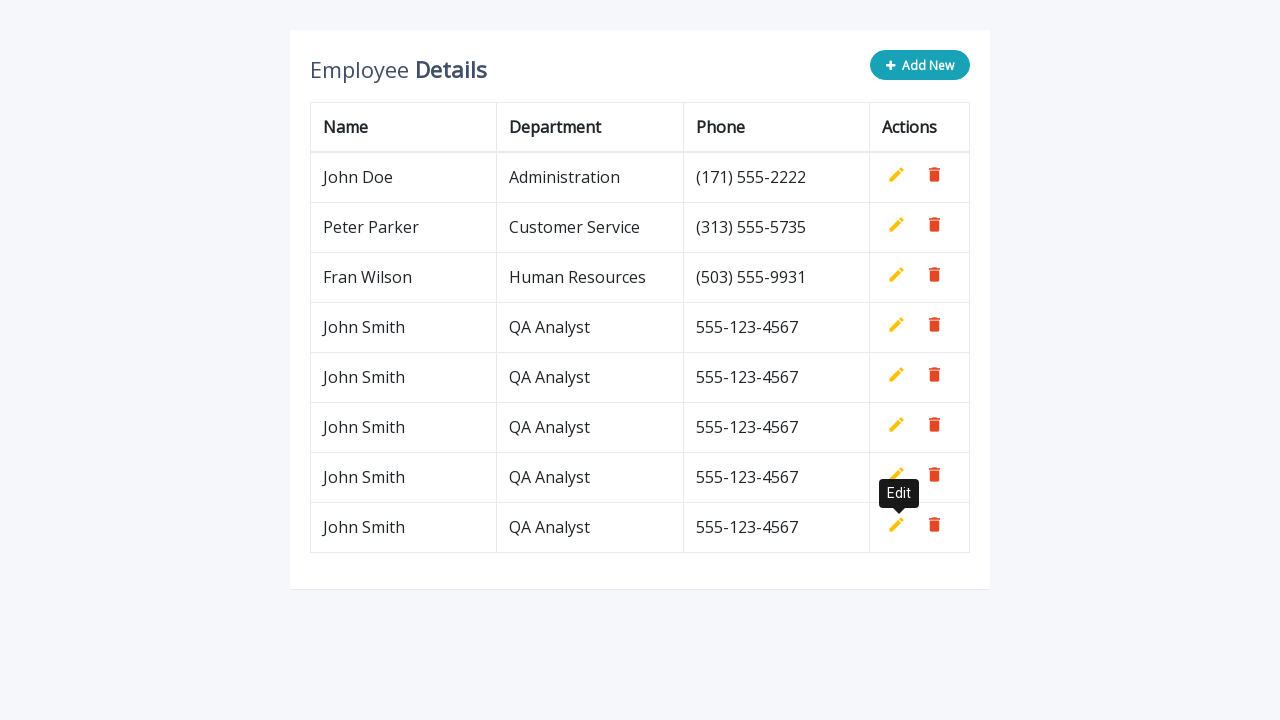